Navigates to FreeCRM website and retrieves the page title

Starting URL: https://classic.freecrm.com/index.html?e=1

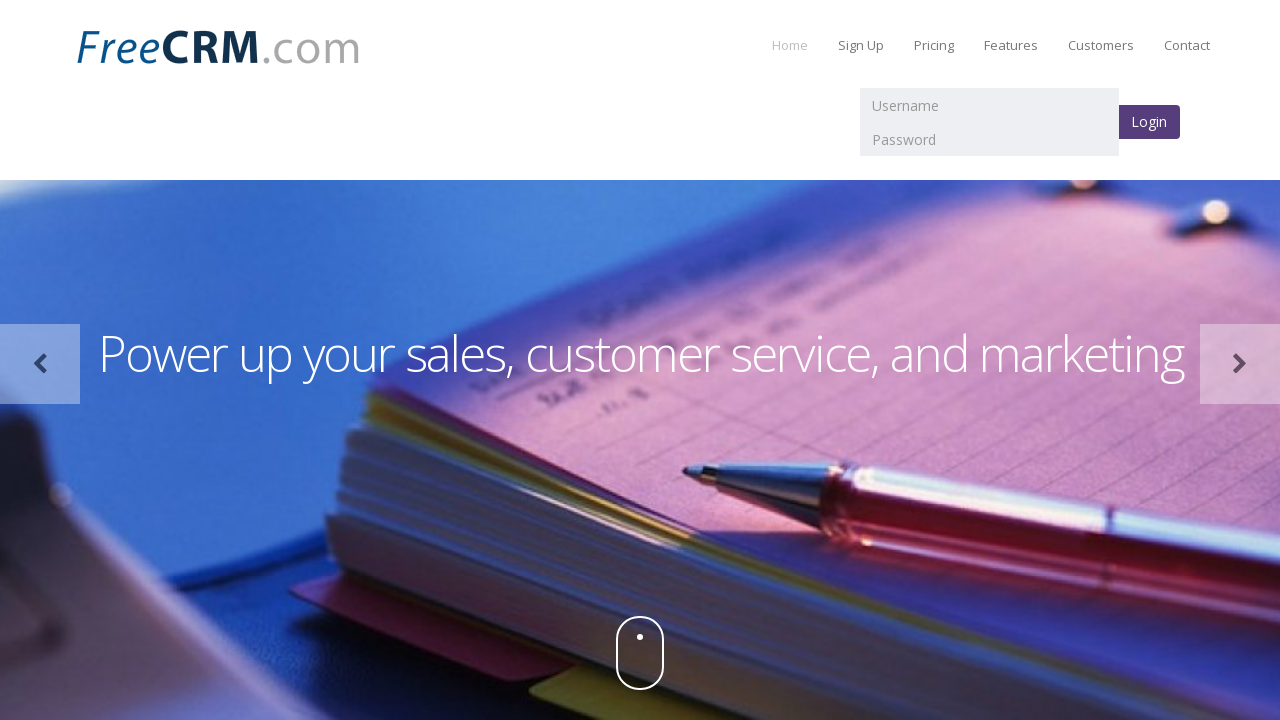

Navigated to FreeCRM website
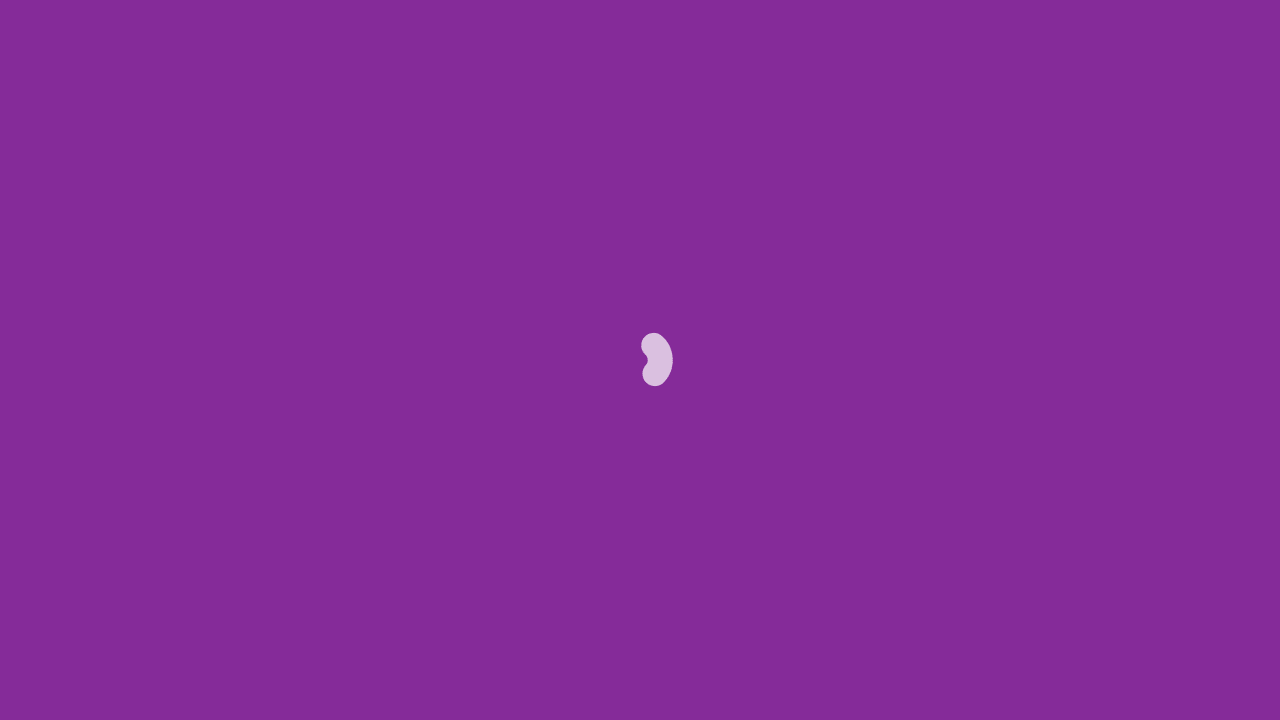

Retrieved page title: Free CRM software for customer relationship management, sales, and support.
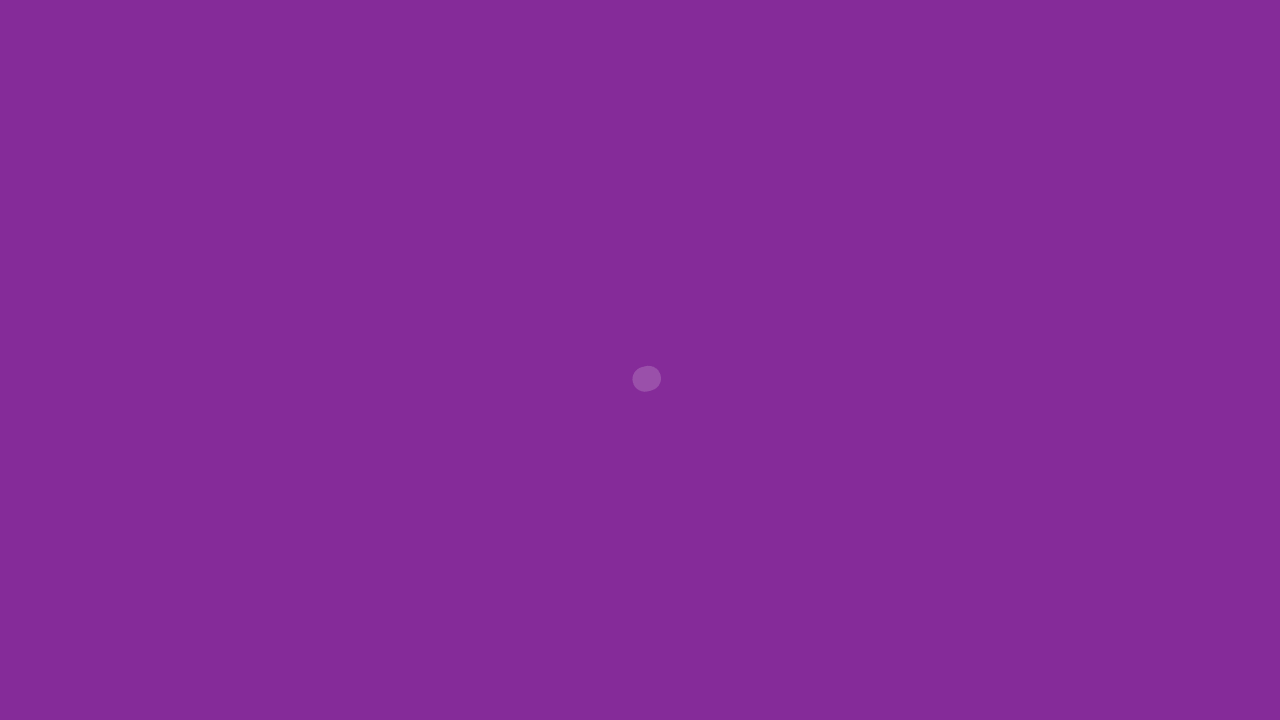

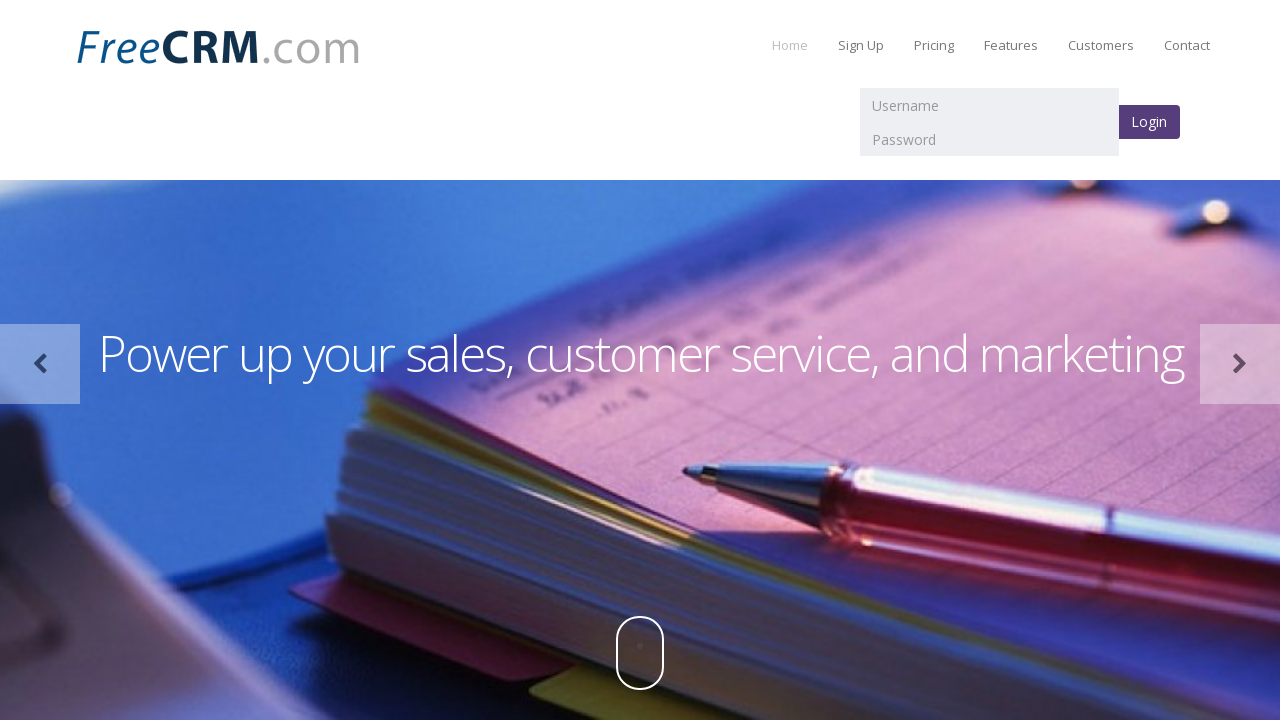